Tests JavaScript alert handling by clicking a button that triggers a JS alert and accepting it

Starting URL: https://the-internet.herokuapp.com/javascript_alerts

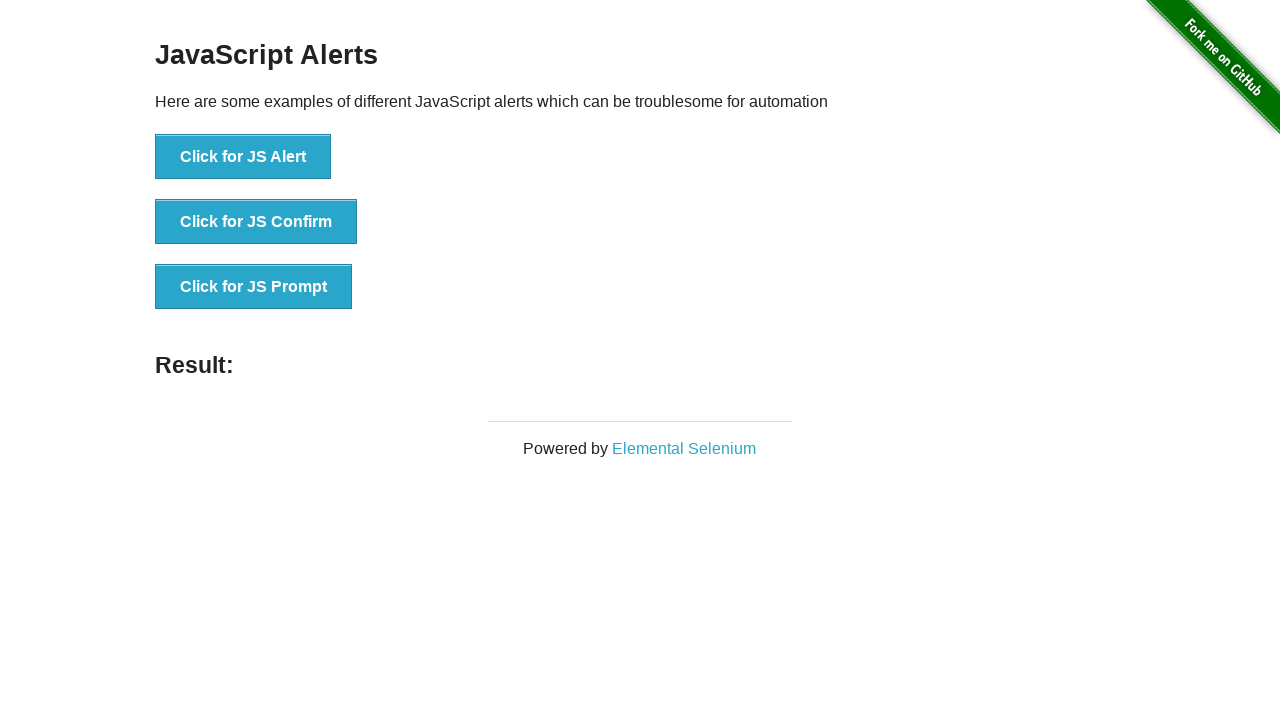

Clicked button to trigger JavaScript alert at (243, 157) on xpath=//button[text()='Click for JS Alert']
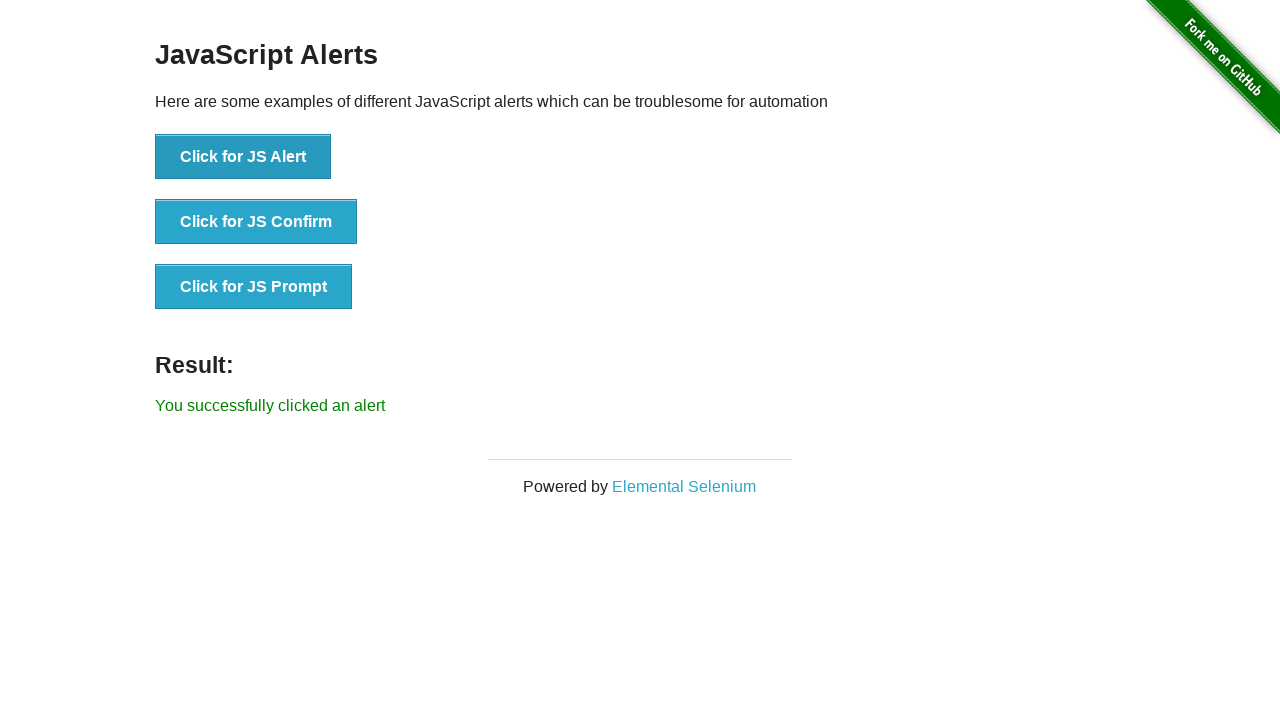

Set up dialog handler to accept alerts
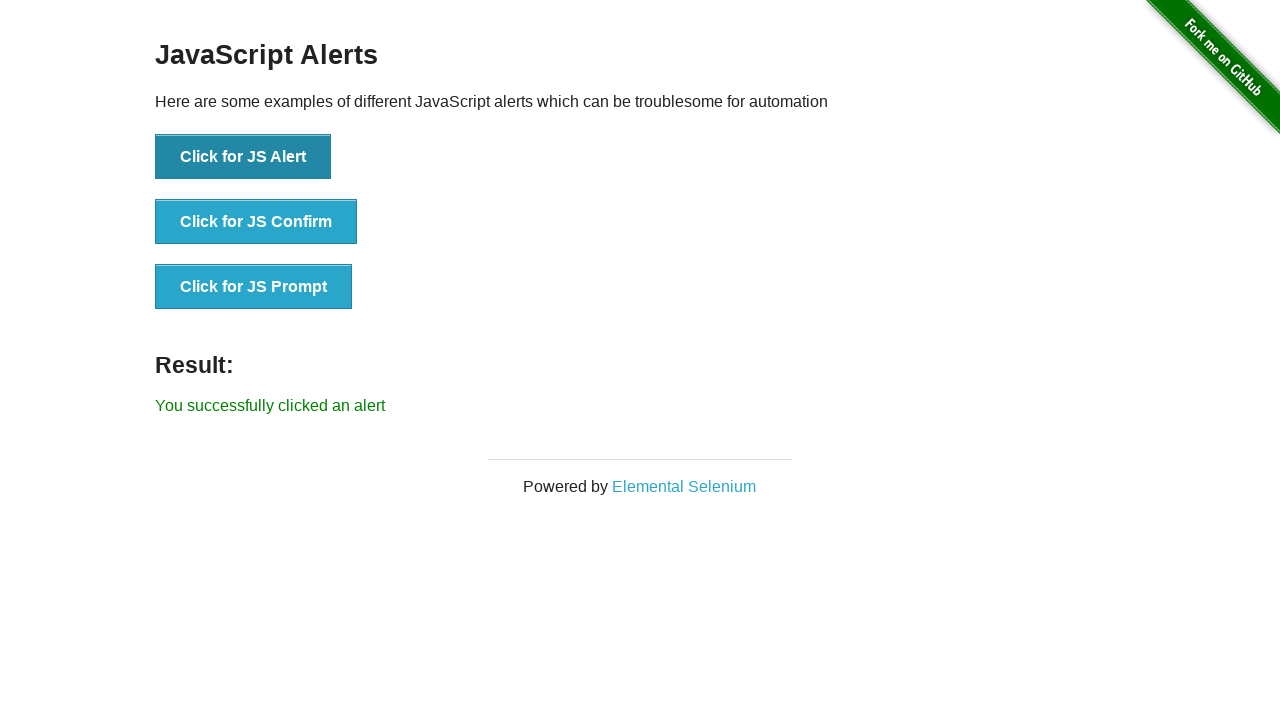

Alert was accepted and result message appeared
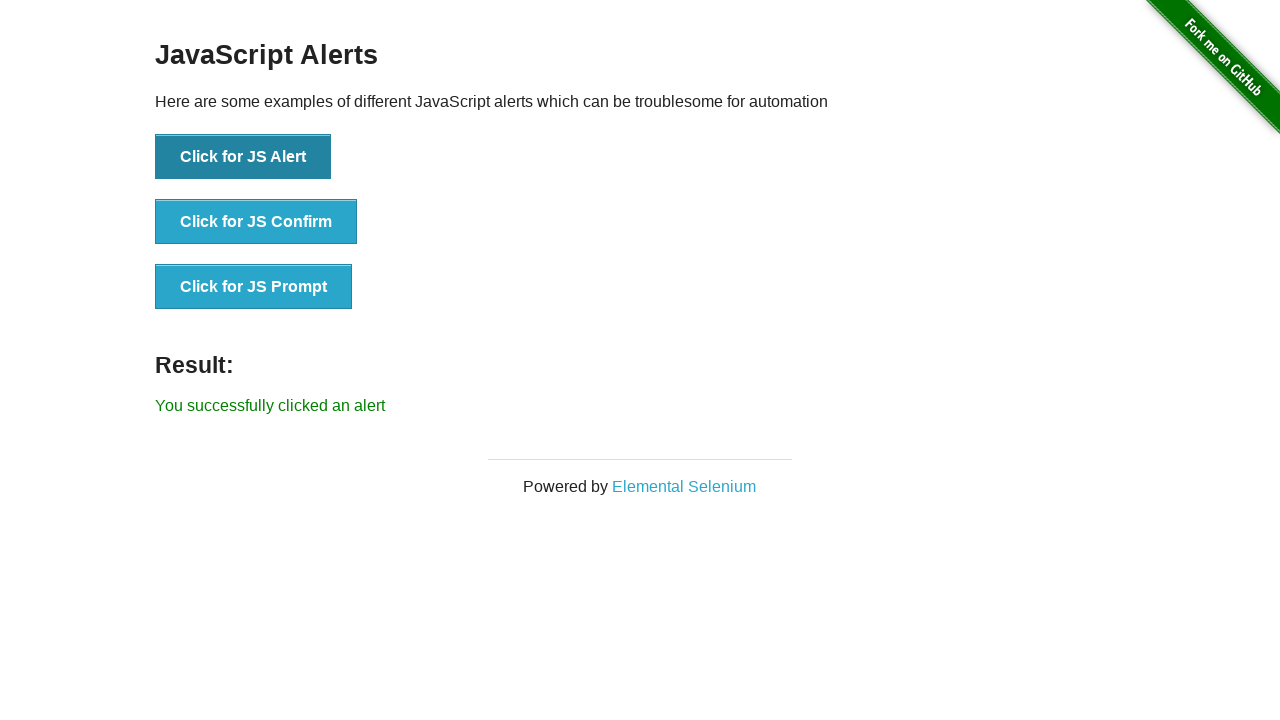

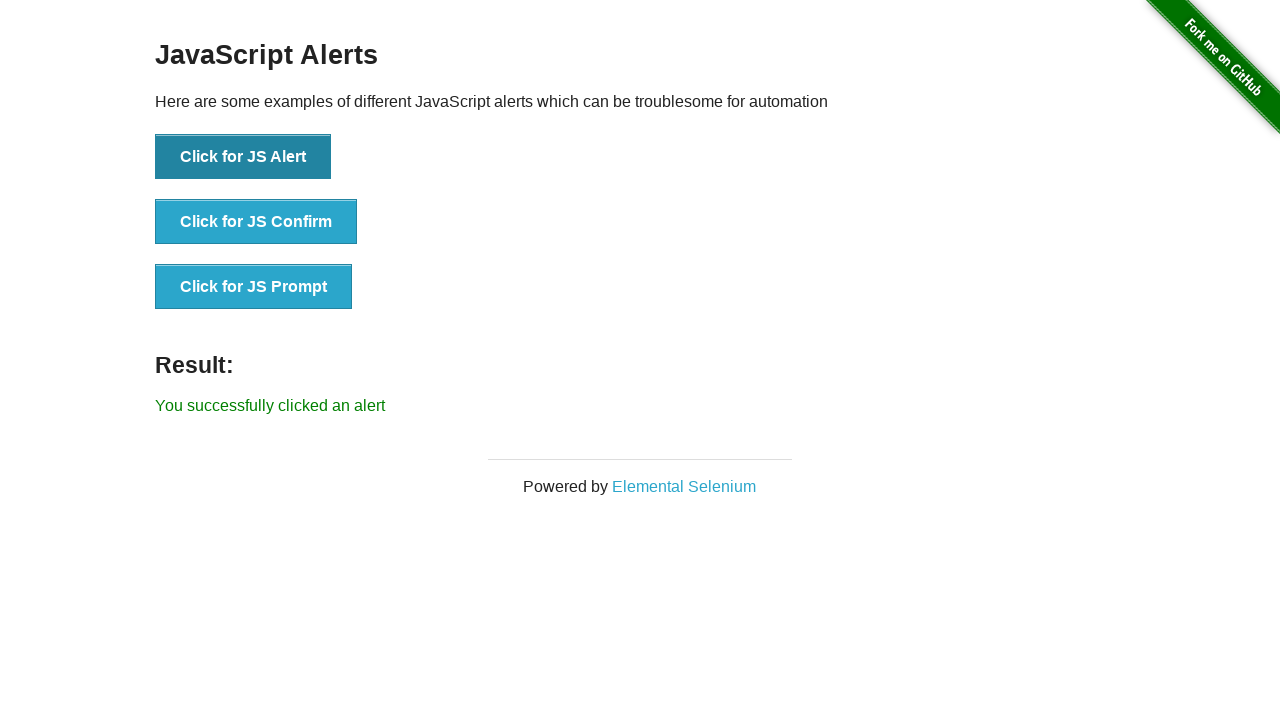